Tests that a todo item is removed when edited to an empty string

Starting URL: https://demo.playwright.dev/todomvc

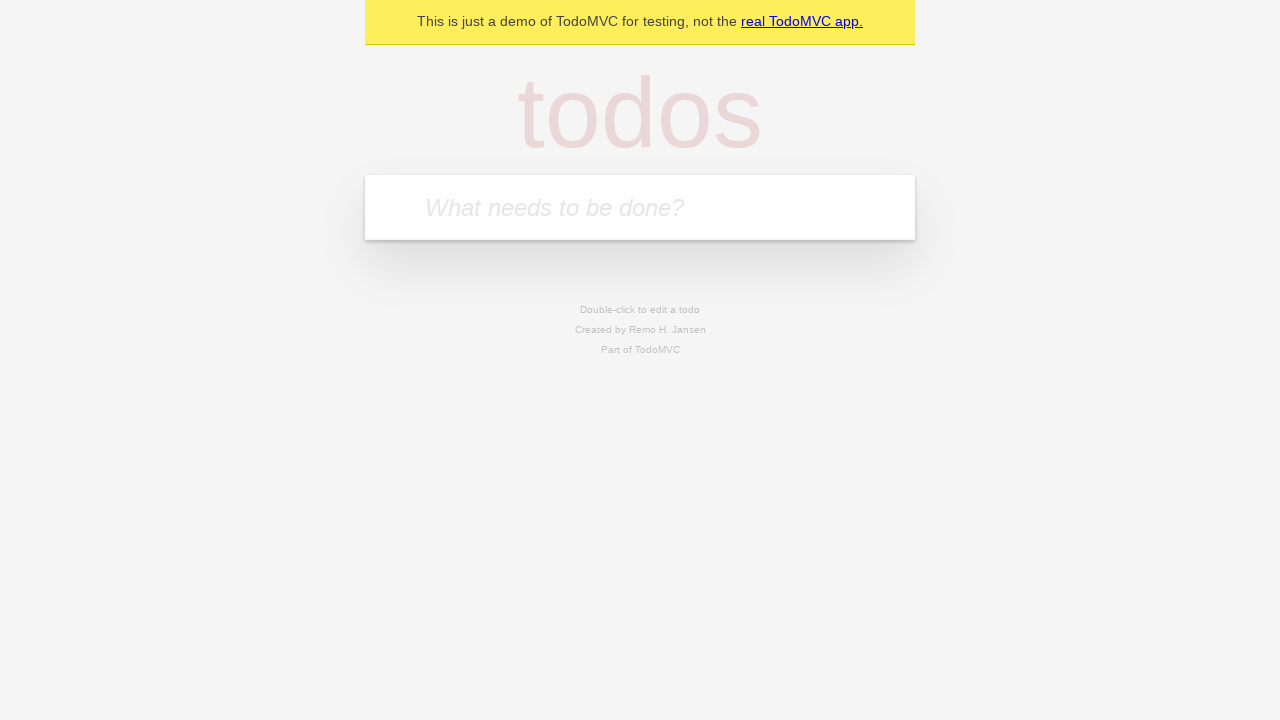

Filled todo input with 'buy some cheese' on internal:attr=[placeholder="What needs to be done?"i]
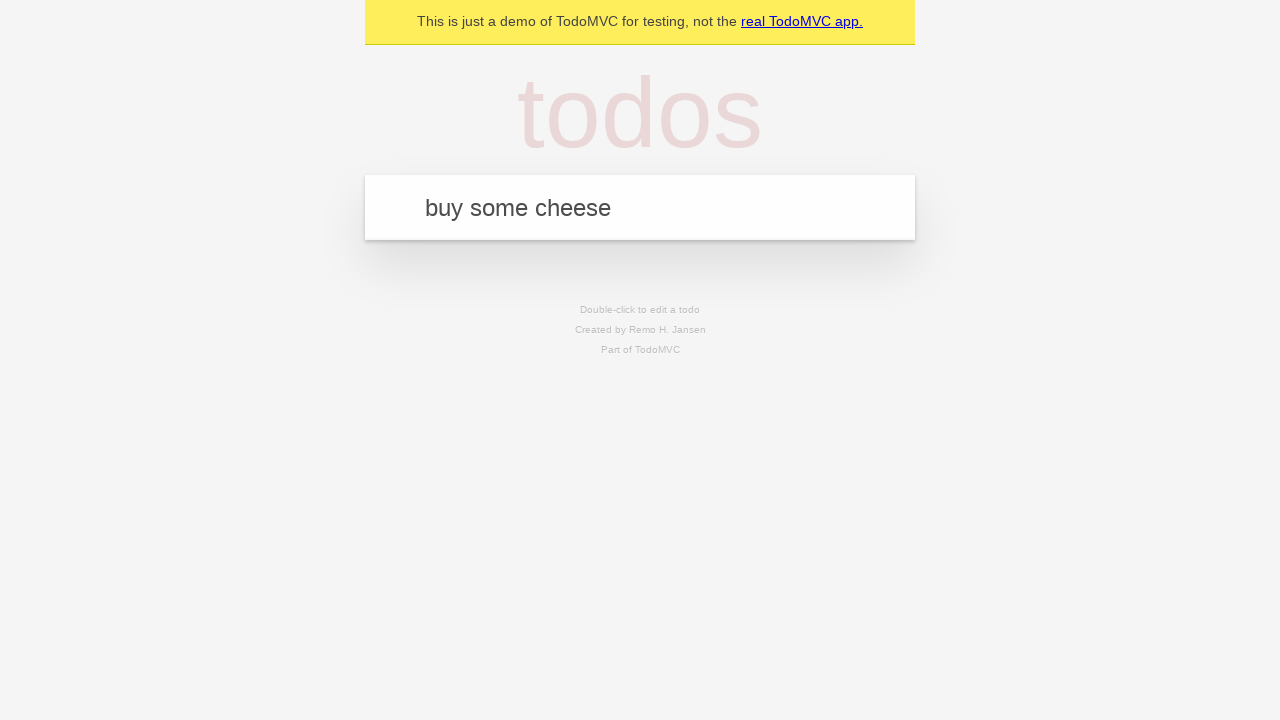

Pressed Enter to create first todo on internal:attr=[placeholder="What needs to be done?"i]
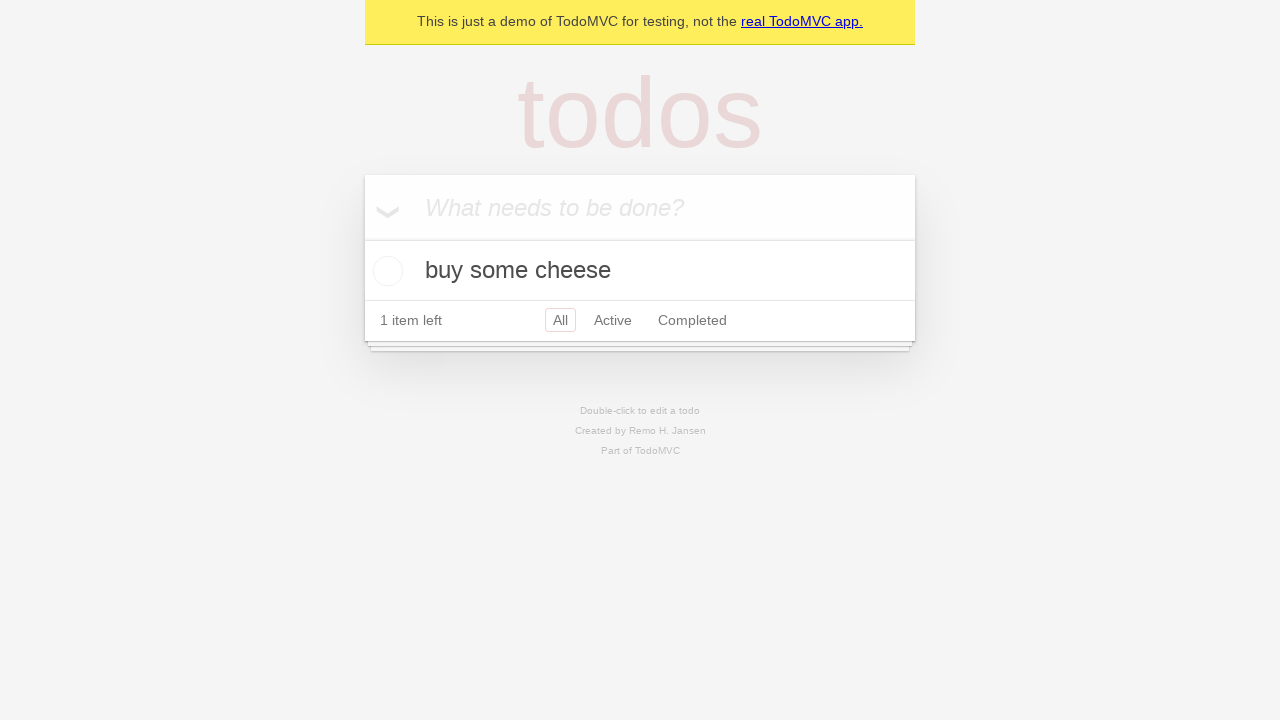

Filled todo input with 'feed the cat' on internal:attr=[placeholder="What needs to be done?"i]
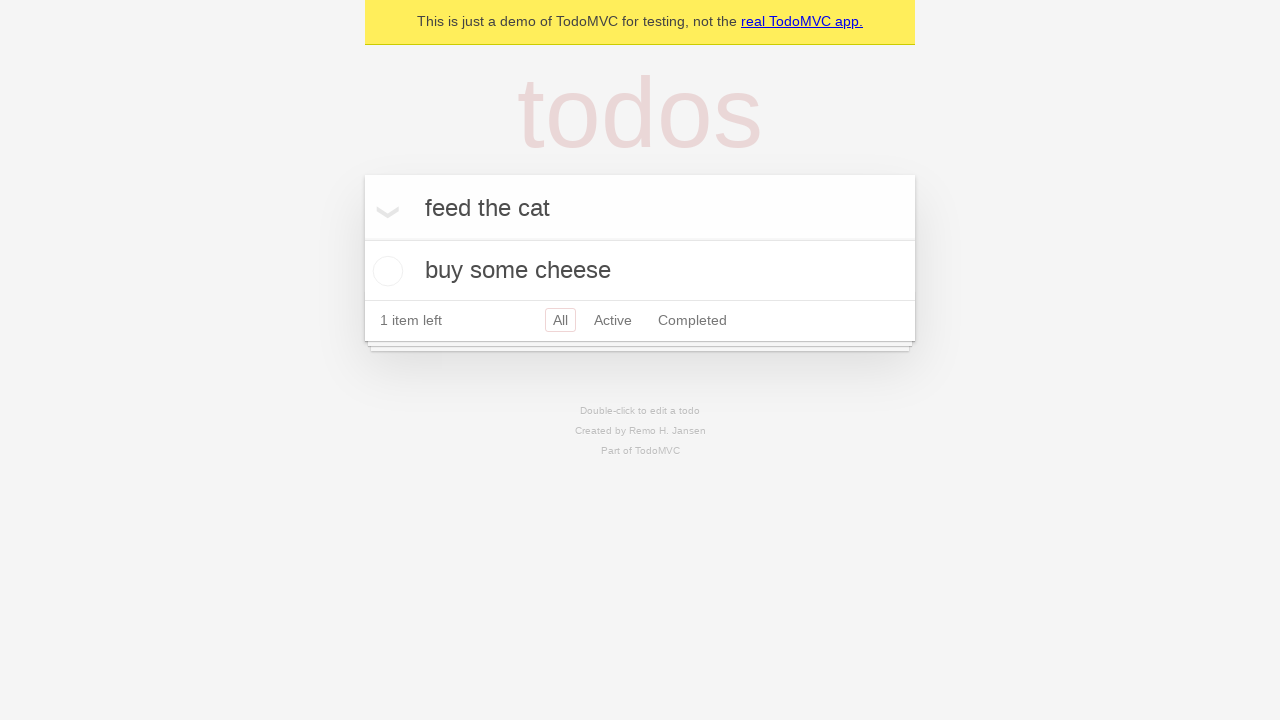

Pressed Enter to create second todo on internal:attr=[placeholder="What needs to be done?"i]
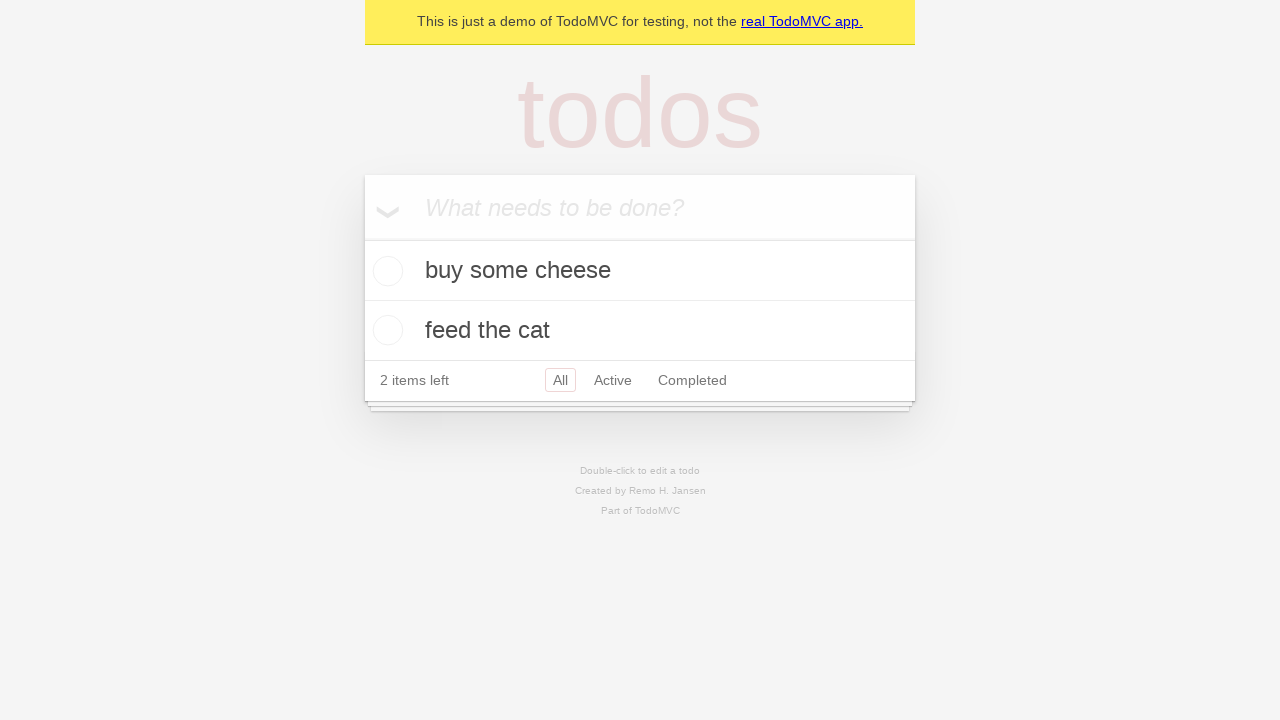

Filled todo input with 'book a doctors appointment' on internal:attr=[placeholder="What needs to be done?"i]
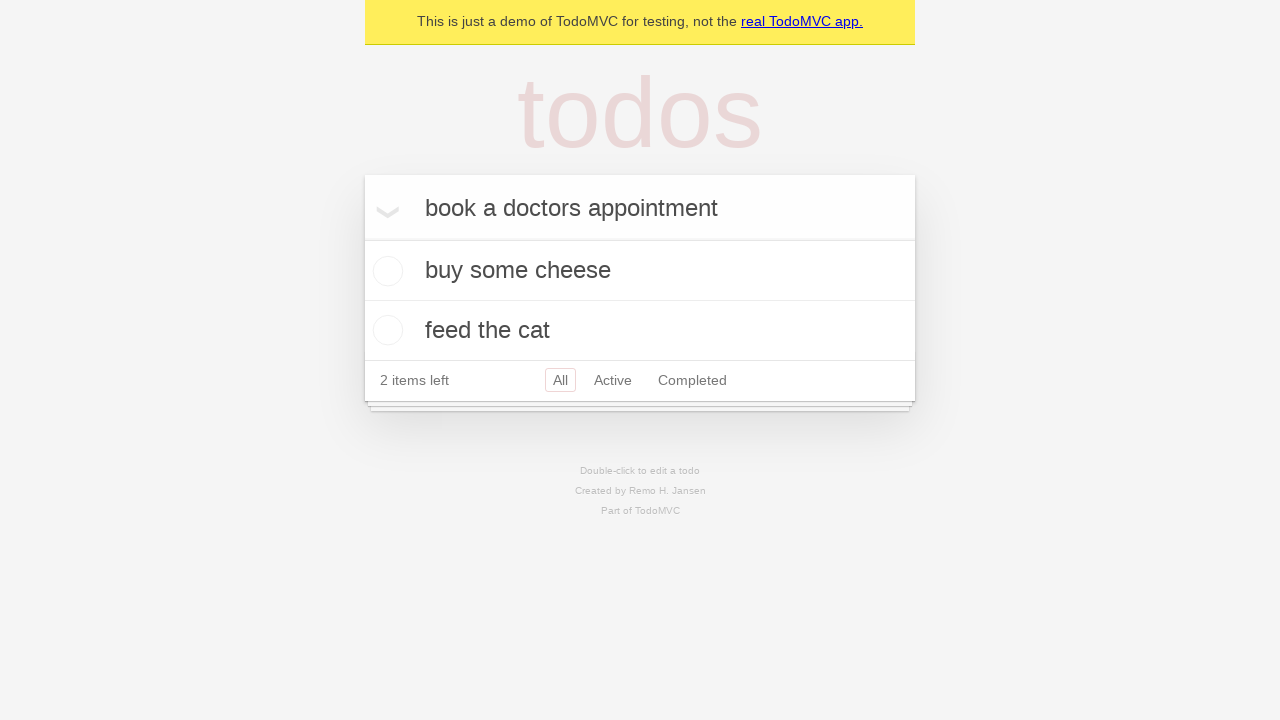

Pressed Enter to create third todo on internal:attr=[placeholder="What needs to be done?"i]
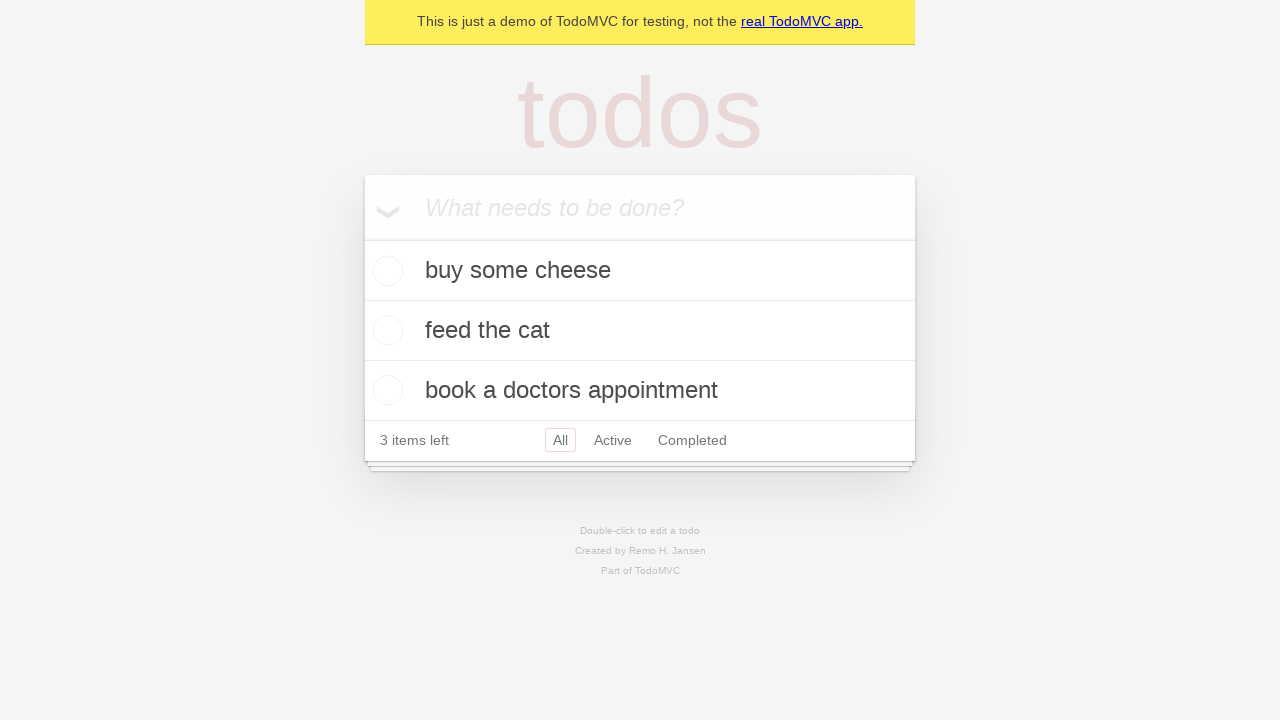

Waited for all 3 todos to be created
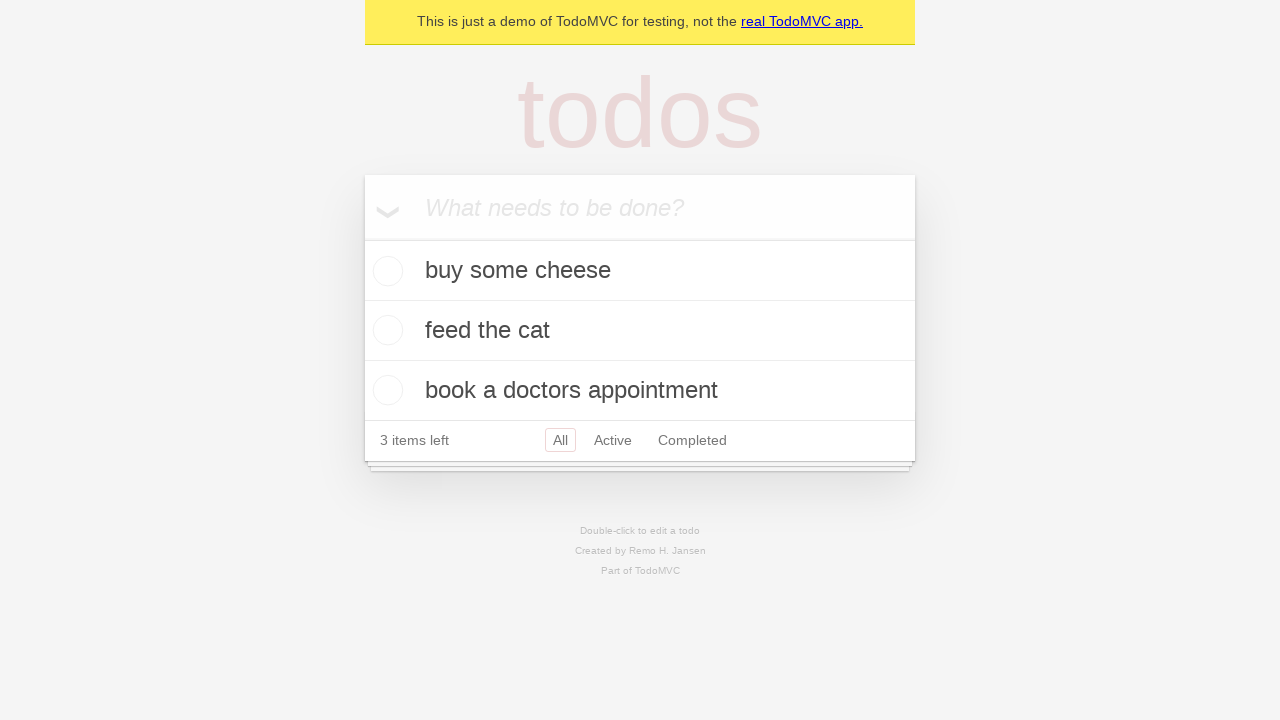

Double-clicked second todo to enter edit mode at (640, 331) on internal:testid=[data-testid="todo-item"s] >> nth=1
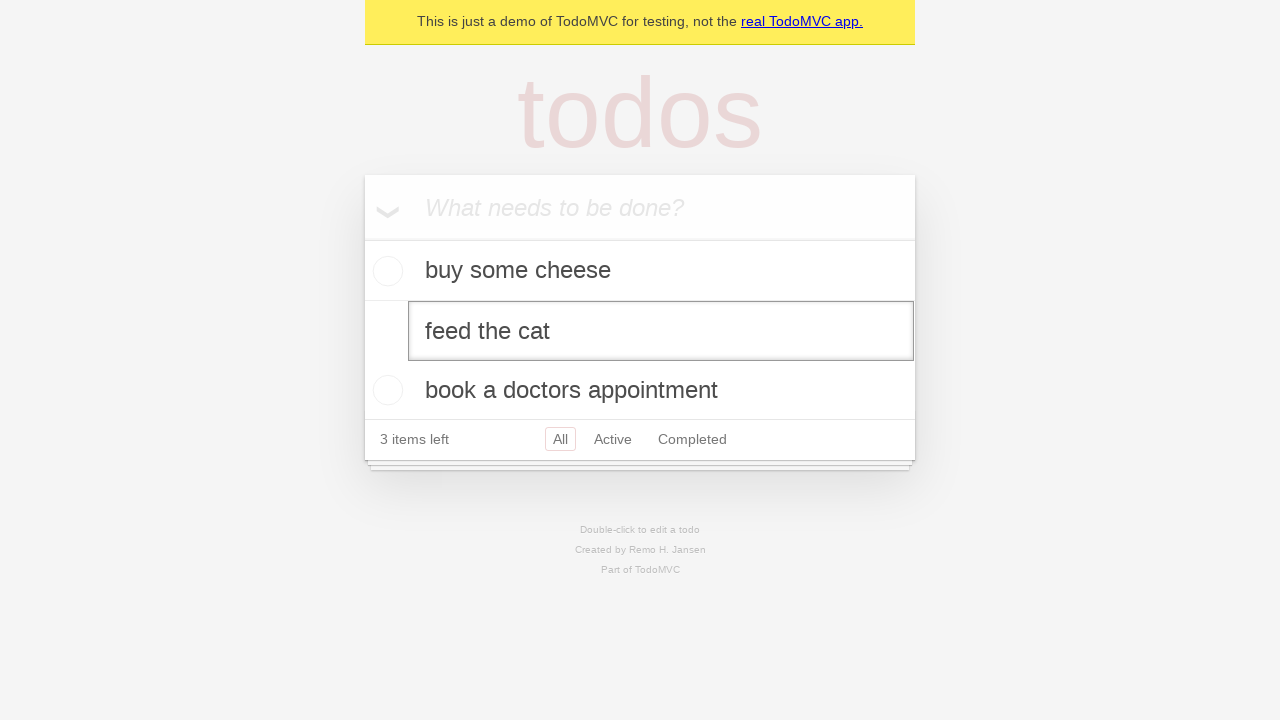

Cleared the edit input field on internal:testid=[data-testid="todo-item"s] >> nth=1 >> internal:role=textbox[nam
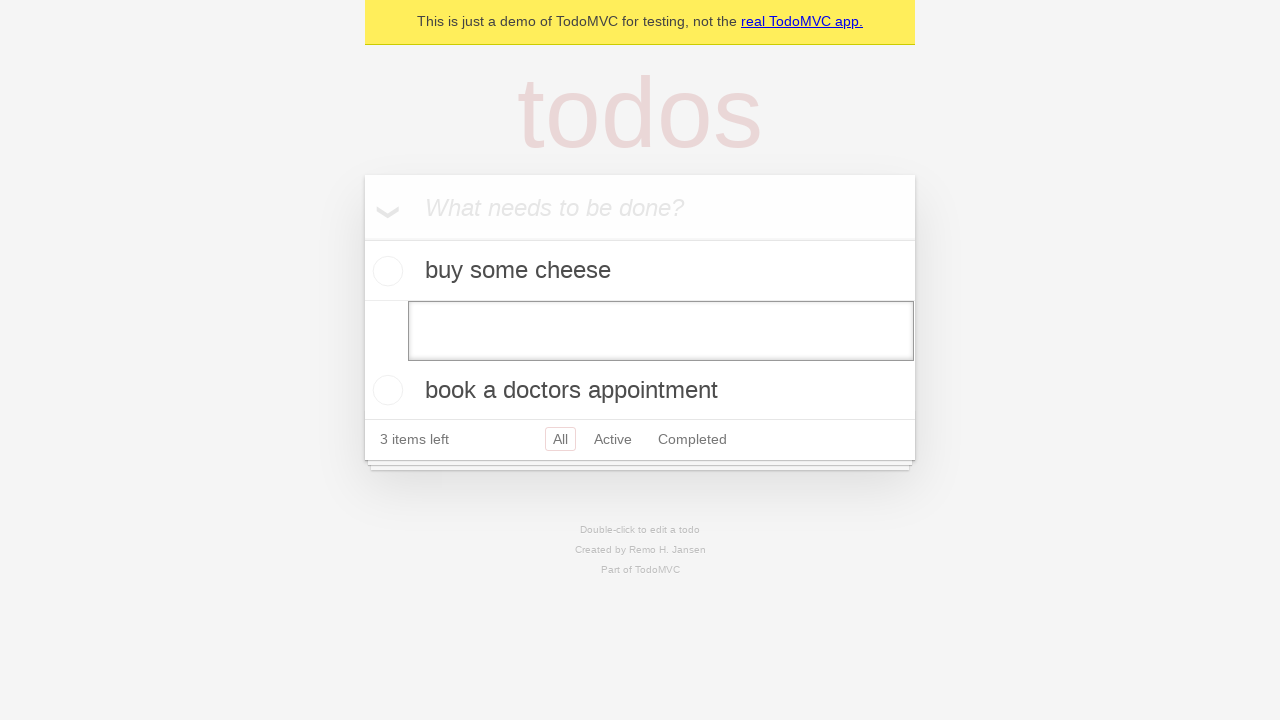

Pressed Enter to confirm empty text input on internal:testid=[data-testid="todo-item"s] >> nth=1 >> internal:role=textbox[nam
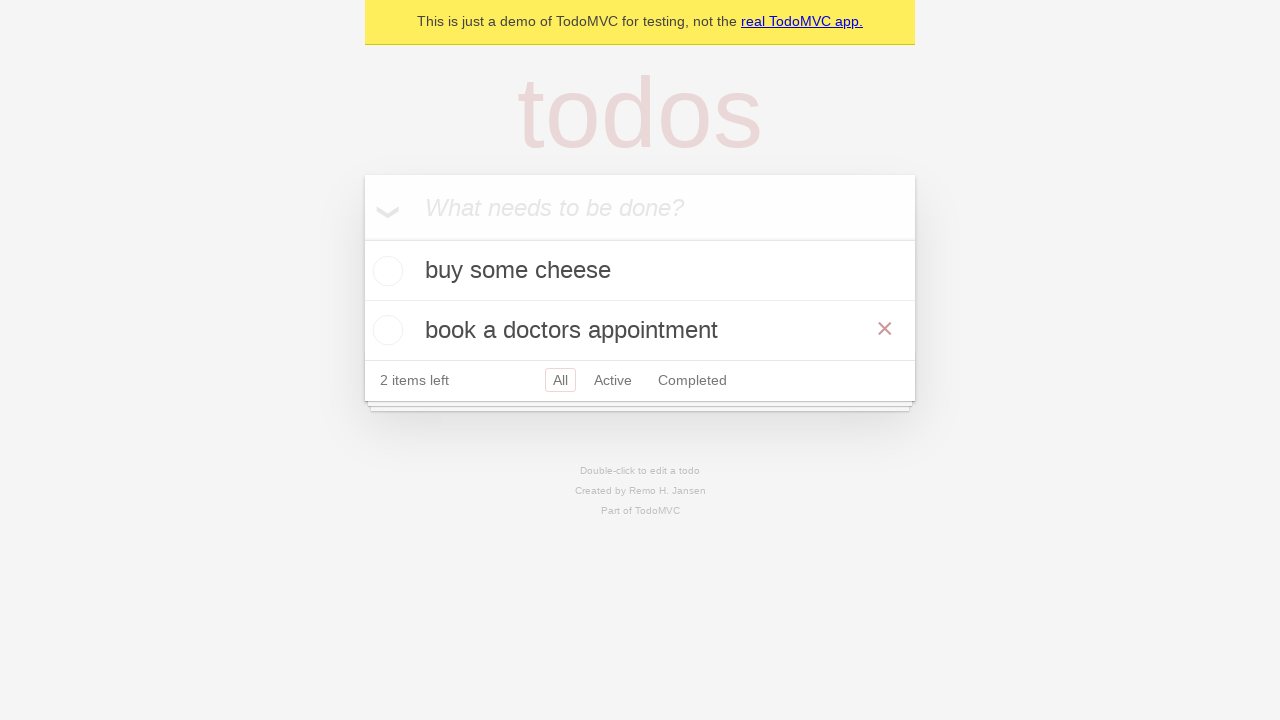

Waited for second todo item to be removed - 2 todos remaining
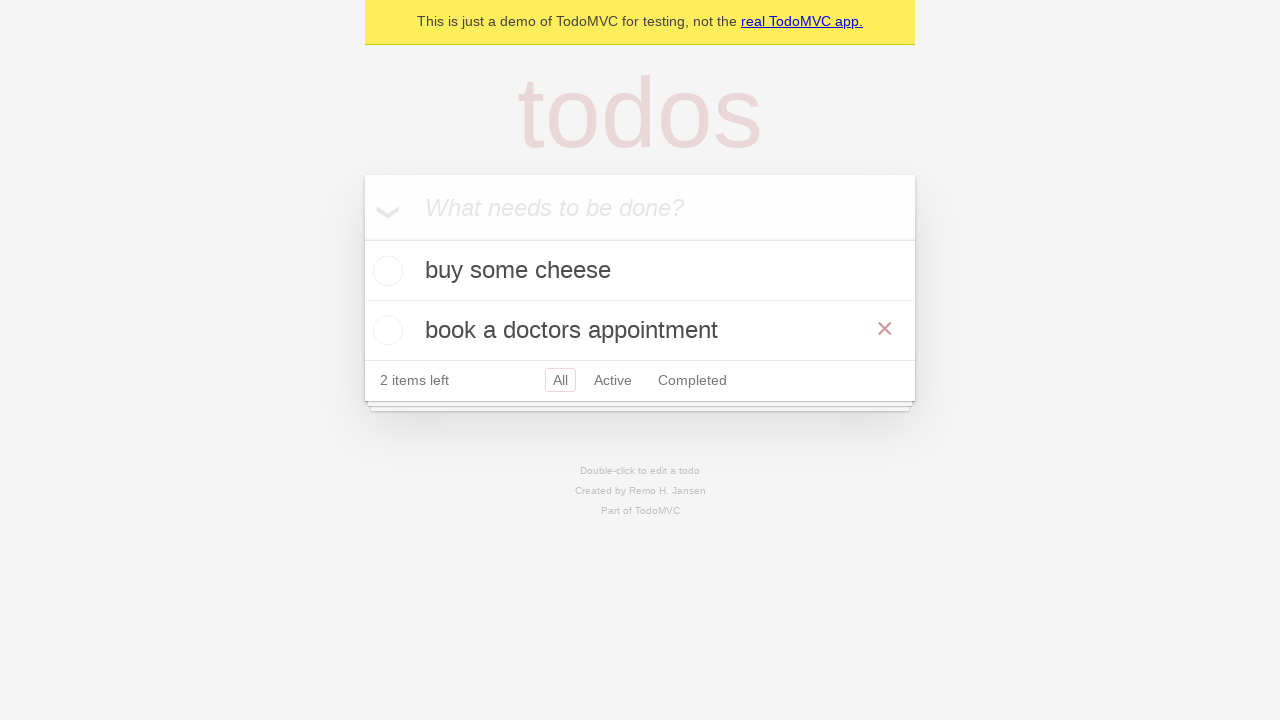

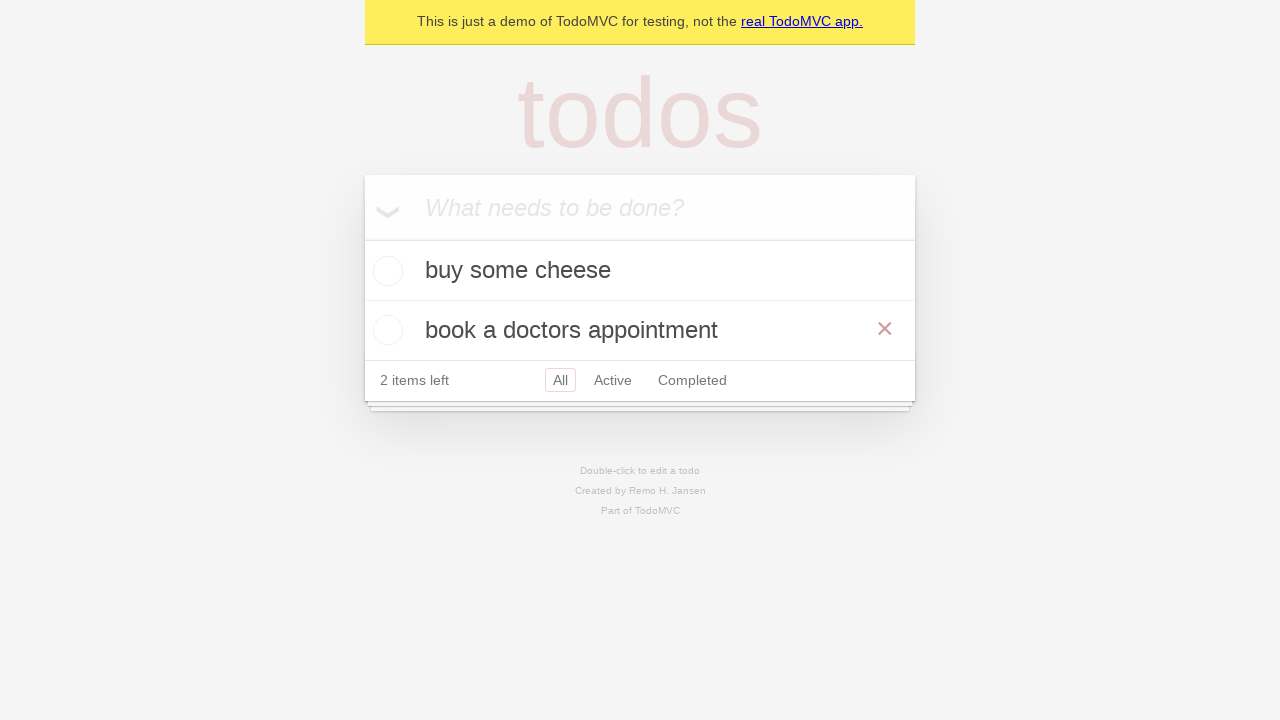